Tests wait functionality by clicking a button and waiting for a paragraph element to become visible on the page

Starting URL: https://testeroprogramowania.github.io/selenium/wait2.html

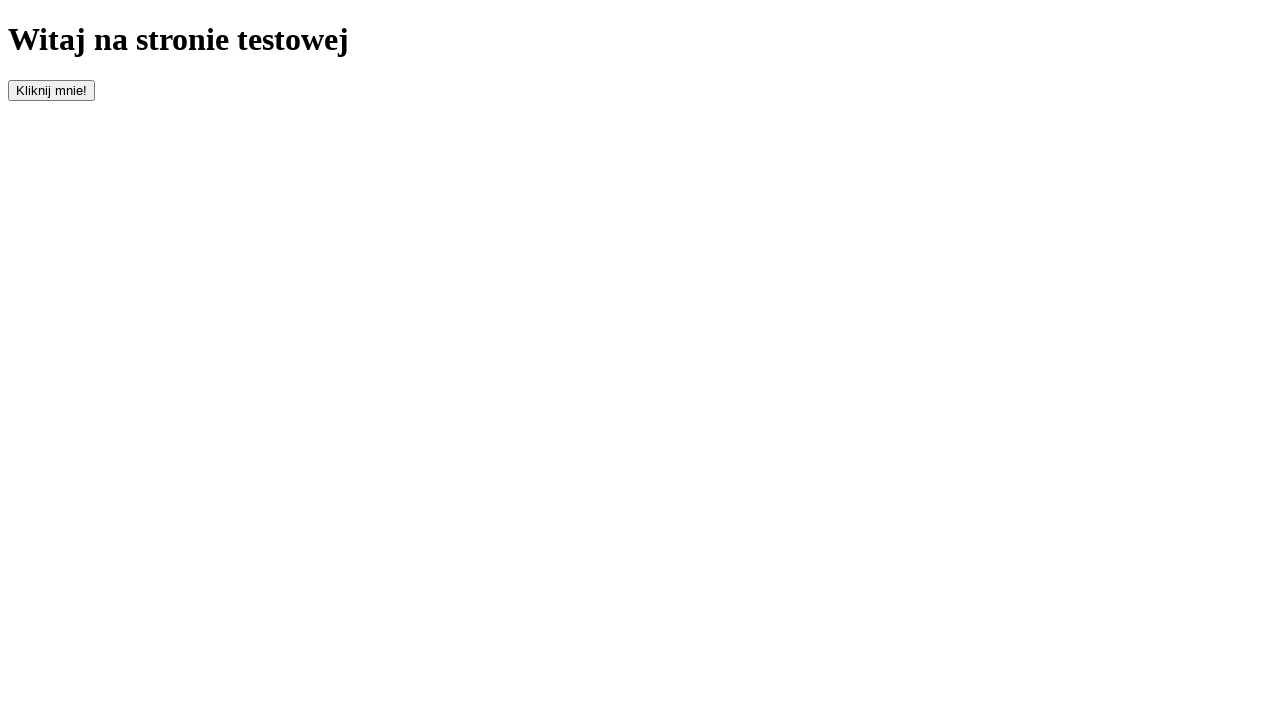

Navigated to wait2.html test page
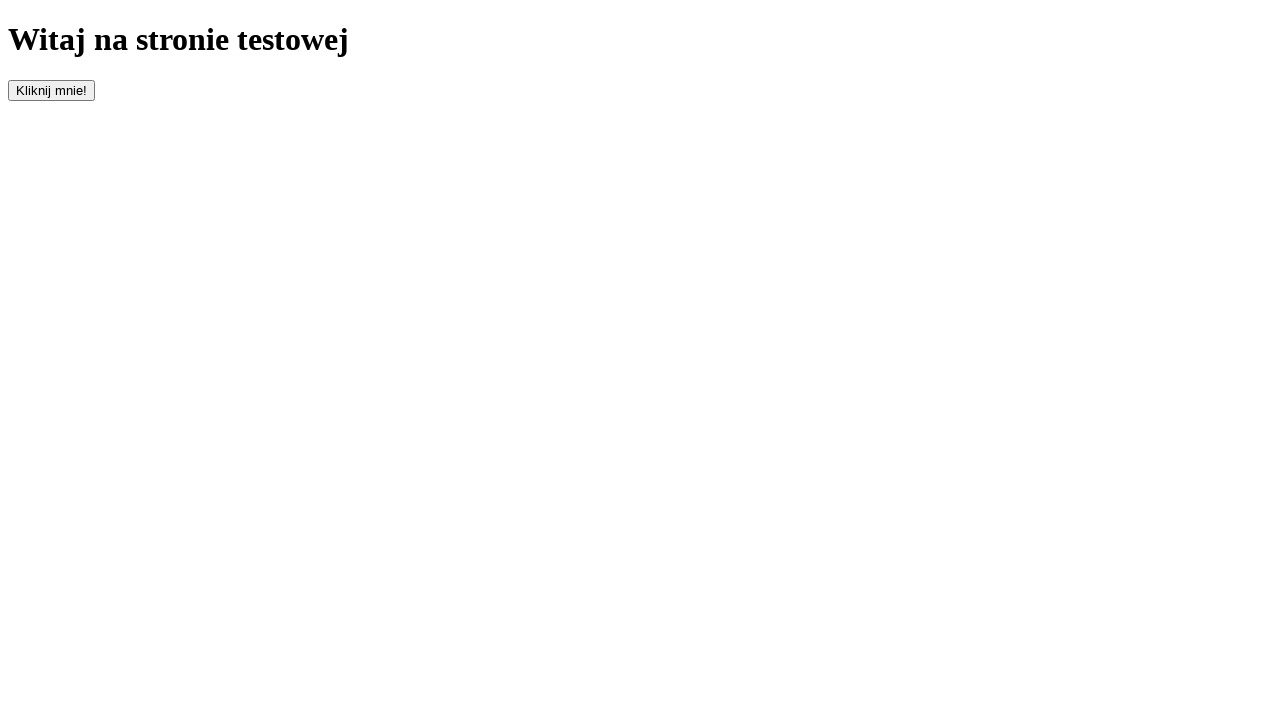

Clicked the button with id 'clickOnMe' to trigger delayed element appearance at (52, 90) on #clickOnMe
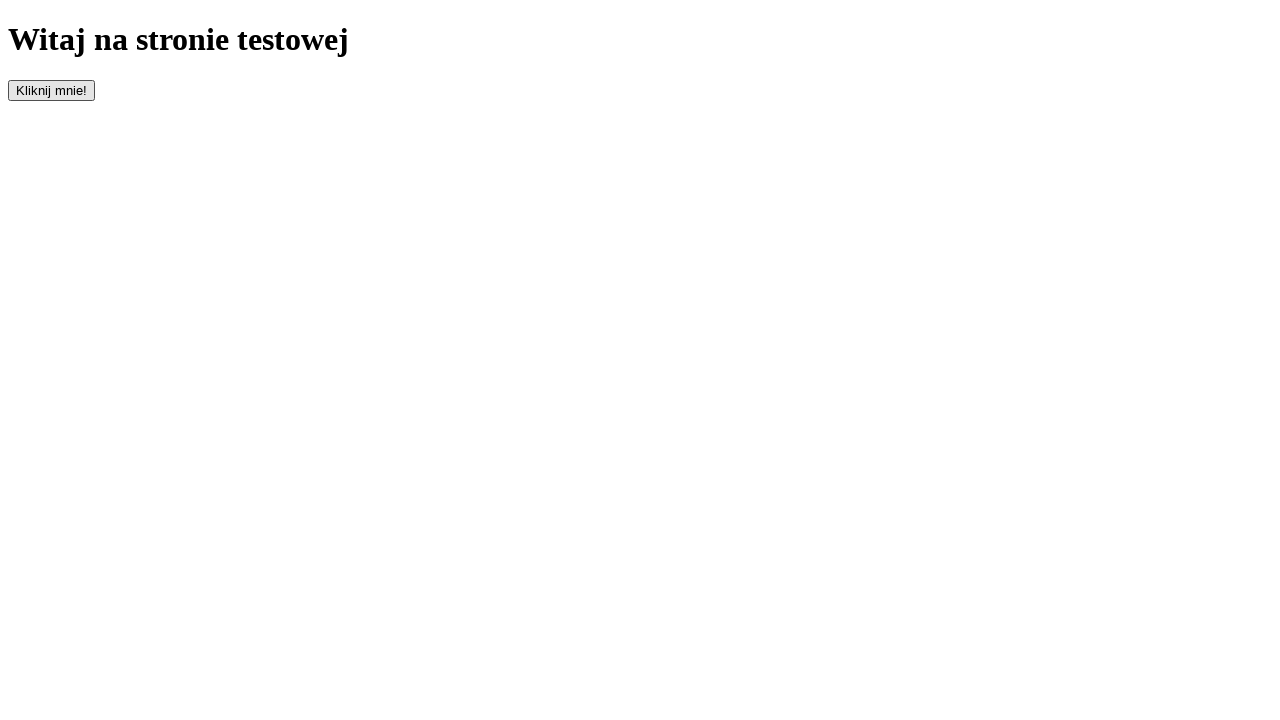

Waited for paragraph element to become visible
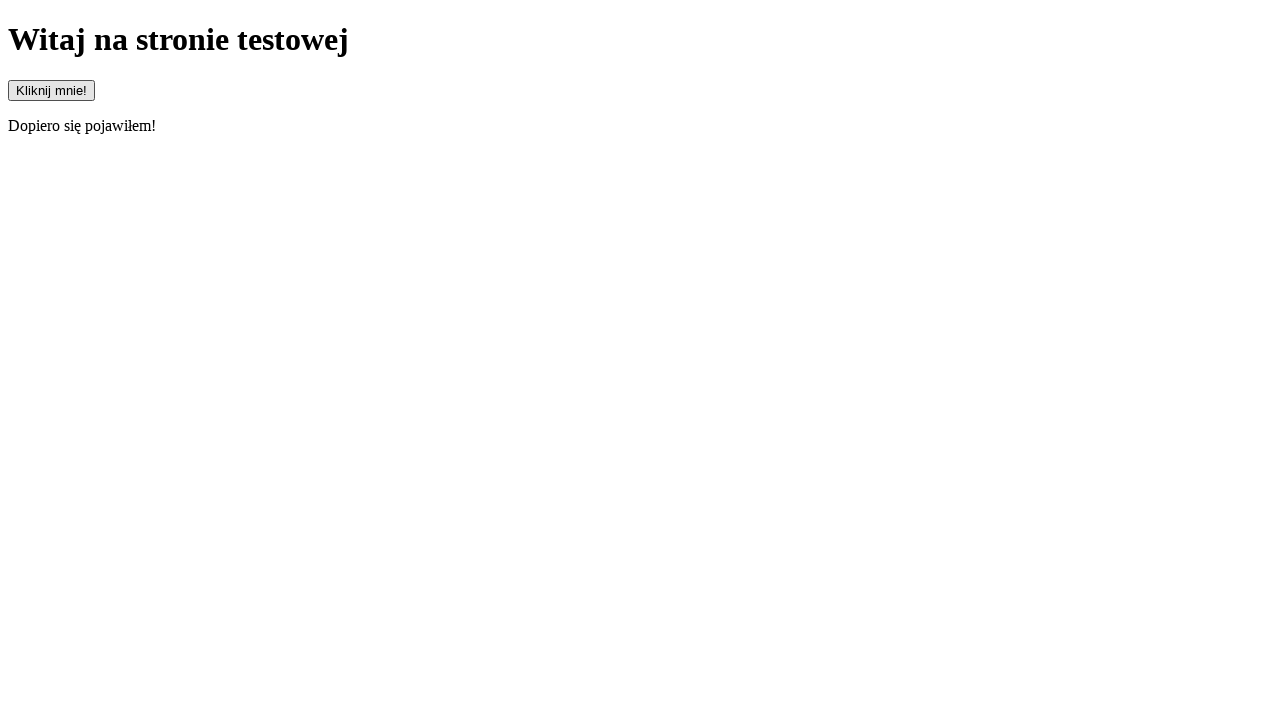

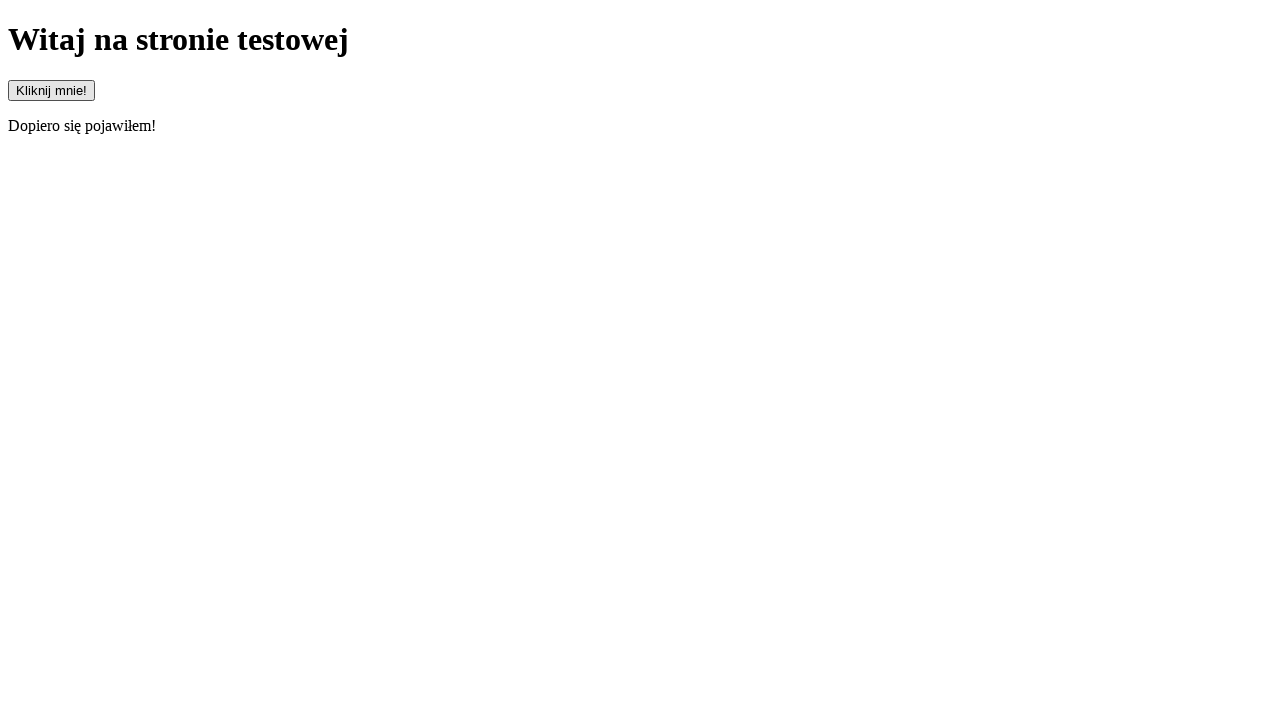